Tests editing a todo item by double-clicking, filling new text, and pressing Enter

Starting URL: https://demo.playwright.dev/todomvc

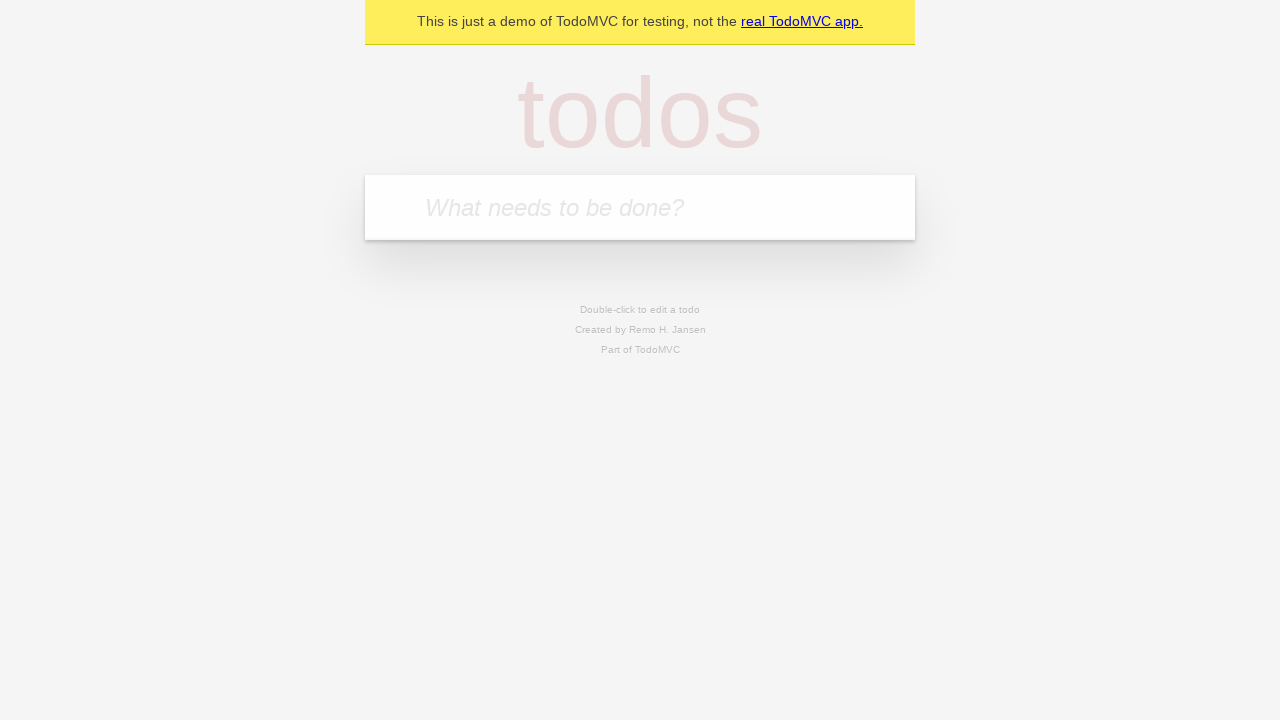

Filled new todo field with 'buy some cheese' on internal:attr=[placeholder="What needs to be done?"i]
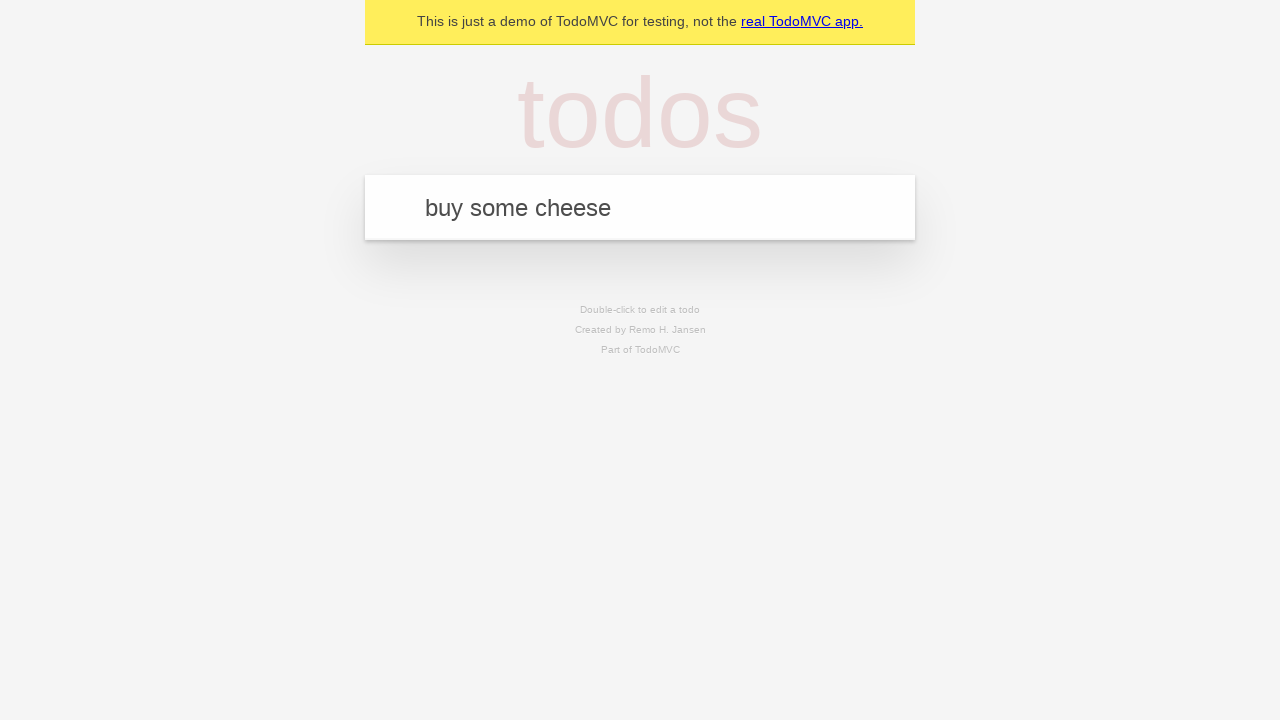

Pressed Enter to create todo item 'buy some cheese' on internal:attr=[placeholder="What needs to be done?"i]
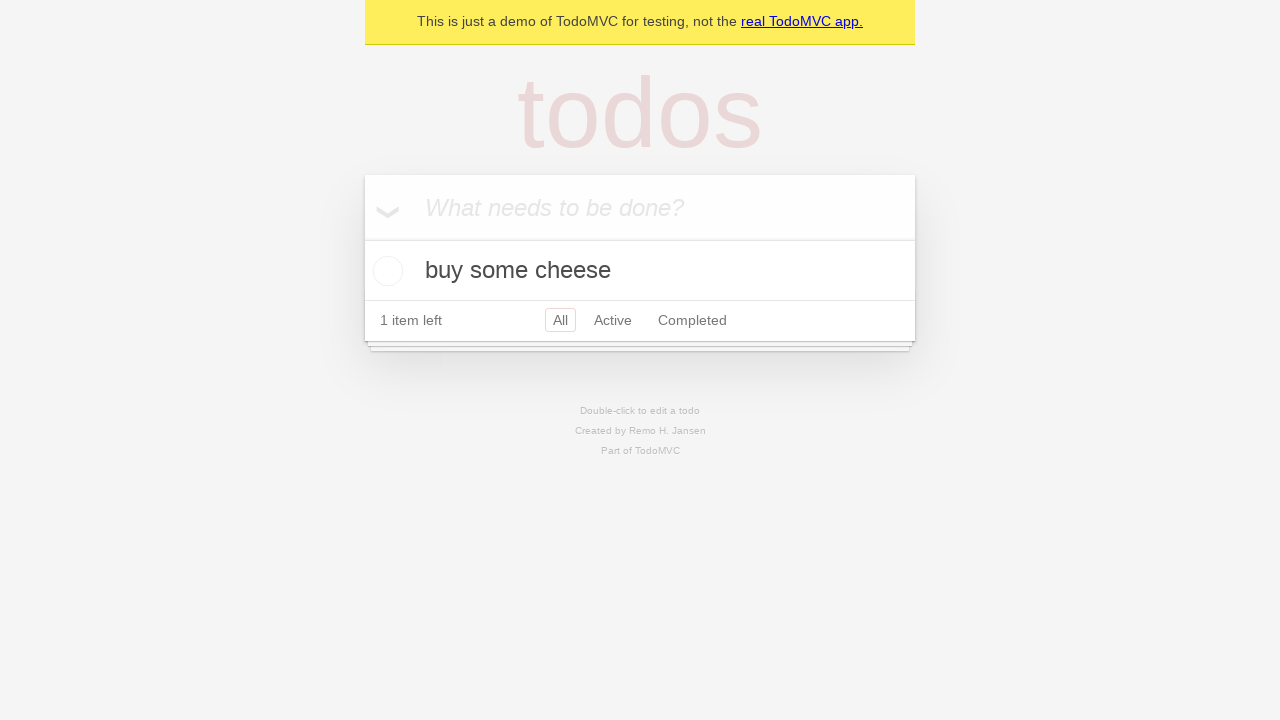

Filled new todo field with 'feed the cat' on internal:attr=[placeholder="What needs to be done?"i]
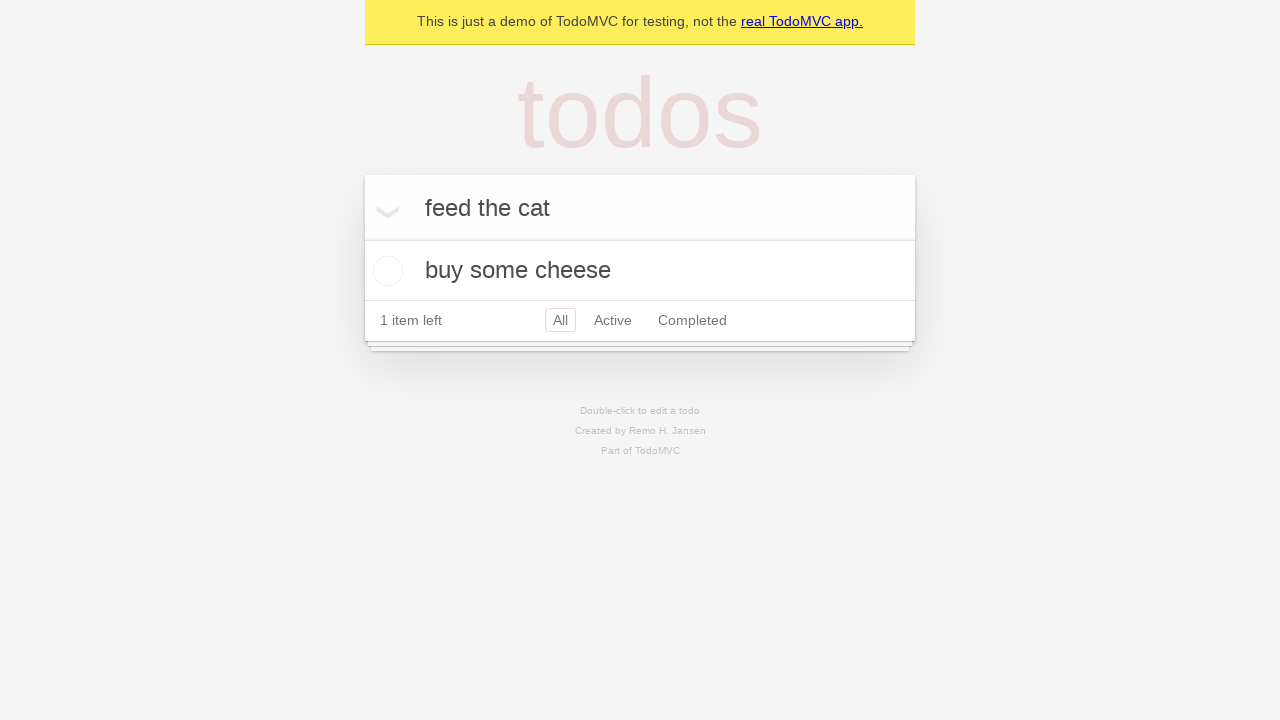

Pressed Enter to create todo item 'feed the cat' on internal:attr=[placeholder="What needs to be done?"i]
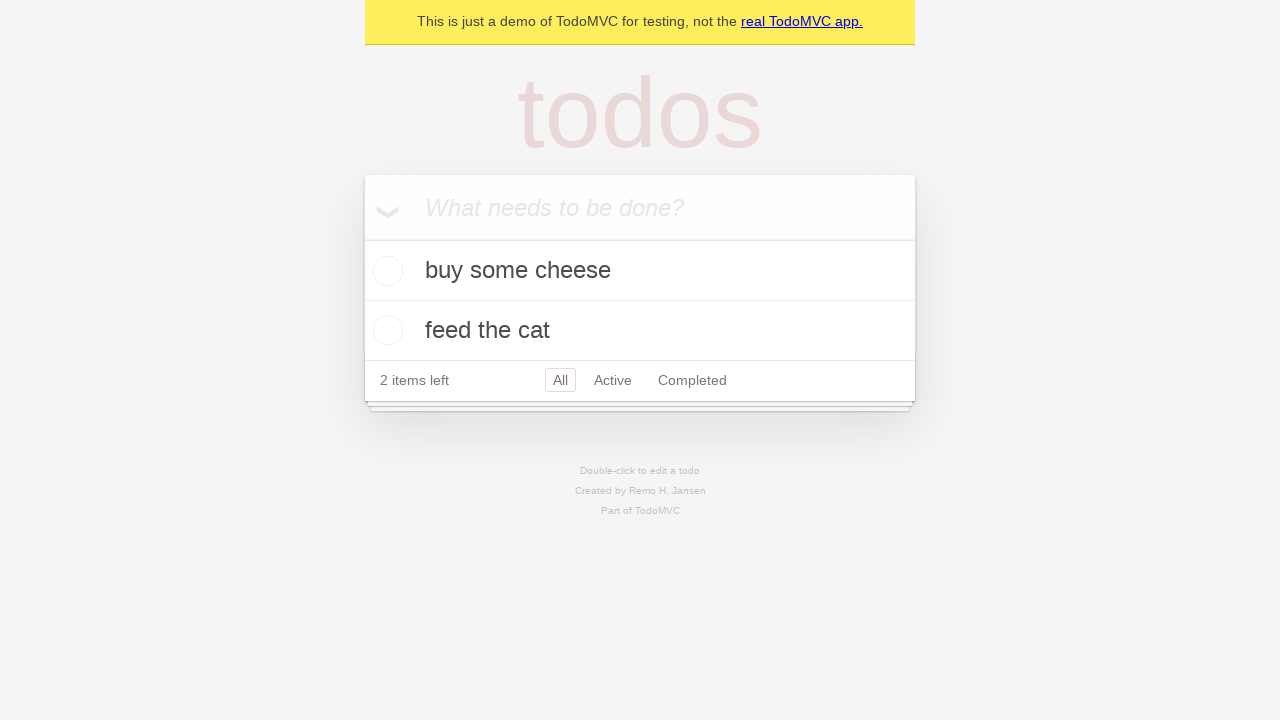

Filled new todo field with 'book a doctors appointment' on internal:attr=[placeholder="What needs to be done?"i]
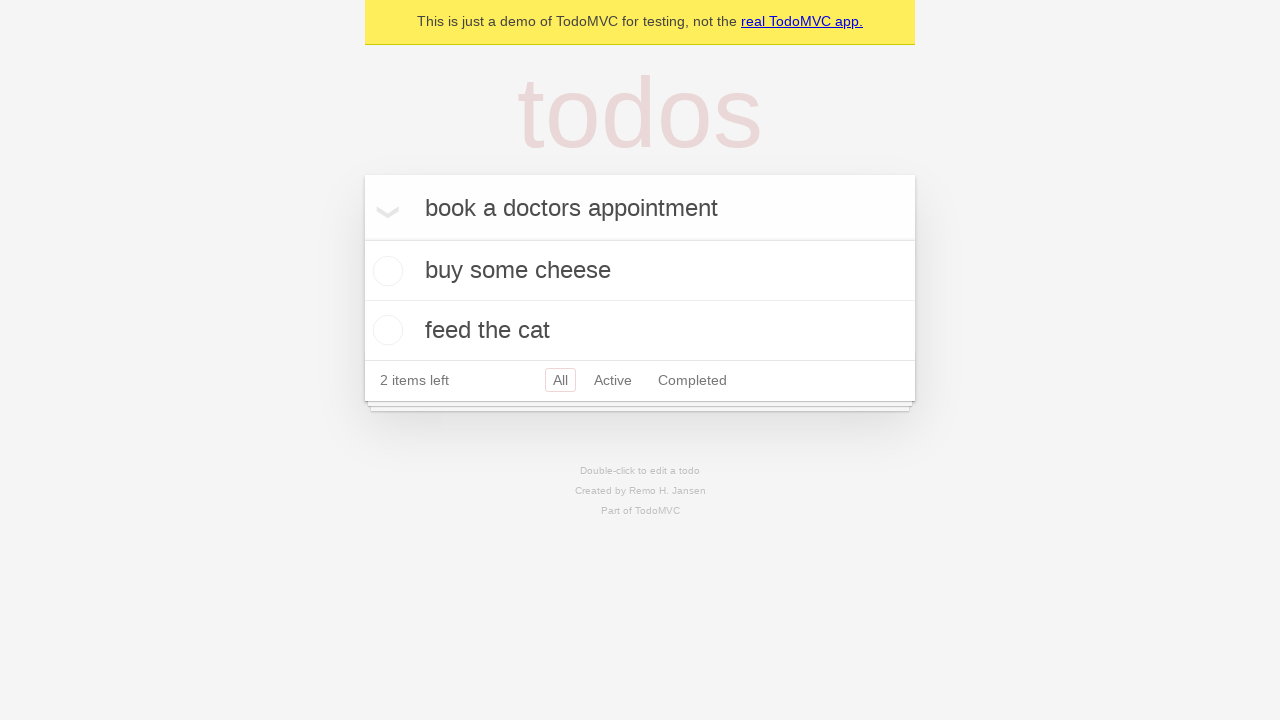

Pressed Enter to create todo item 'book a doctors appointment' on internal:attr=[placeholder="What needs to be done?"i]
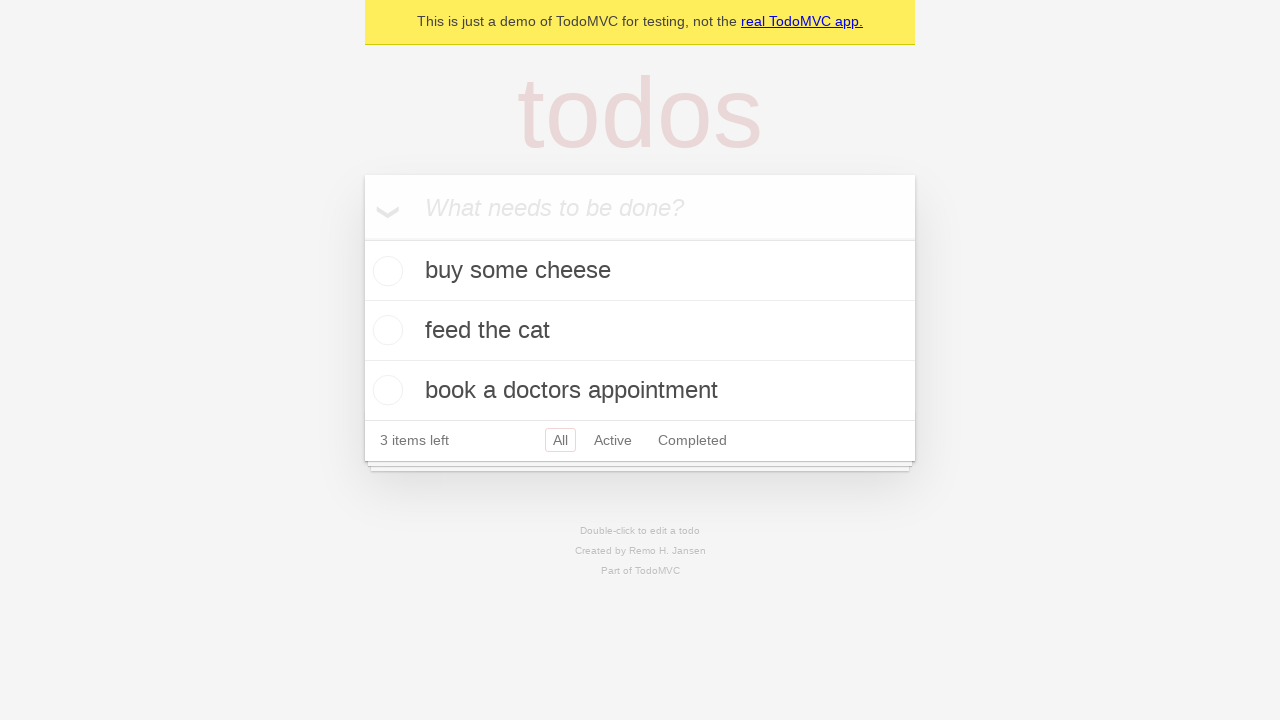

Waited for all 3 todo items to load
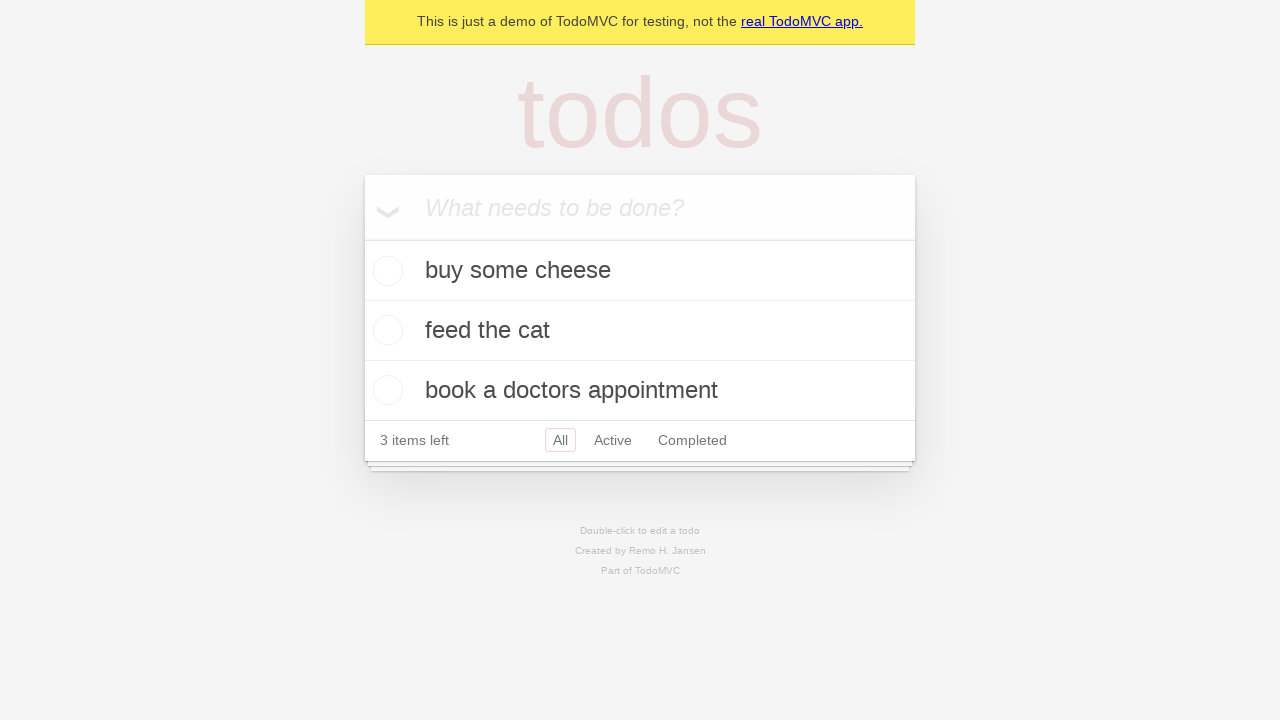

Double-clicked second todo item to enter edit mode at (640, 331) on internal:testid=[data-testid="todo-item"s] >> nth=1
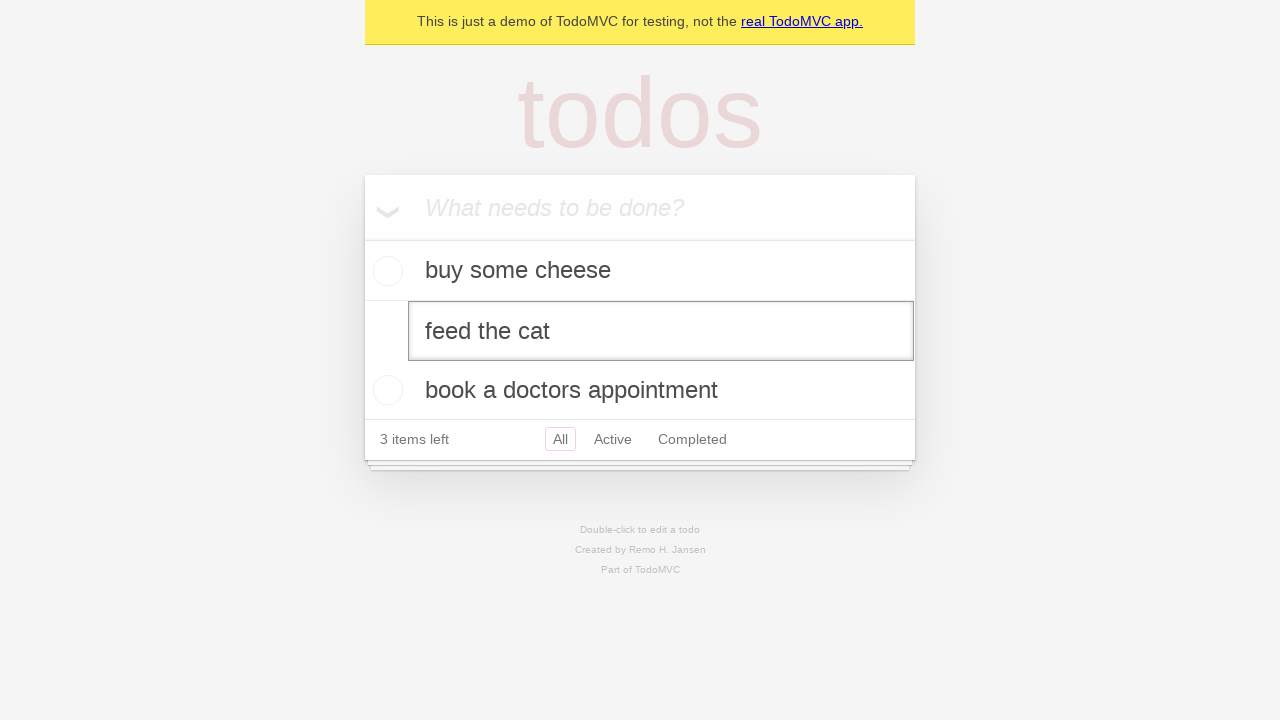

Filled edit field with new text 'buy some sausages' on internal:testid=[data-testid="todo-item"s] >> nth=1 >> internal:role=textbox[nam
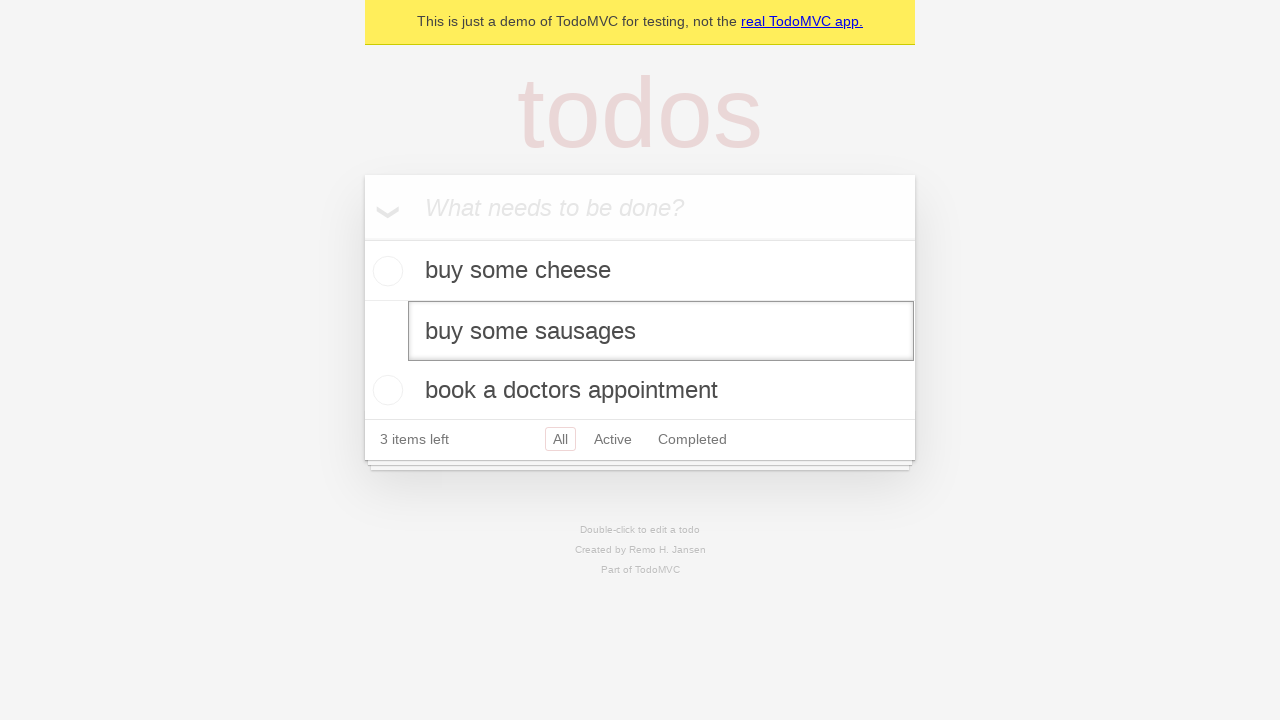

Pressed Enter to confirm the edited todo text on internal:testid=[data-testid="todo-item"s] >> nth=1 >> internal:role=textbox[nam
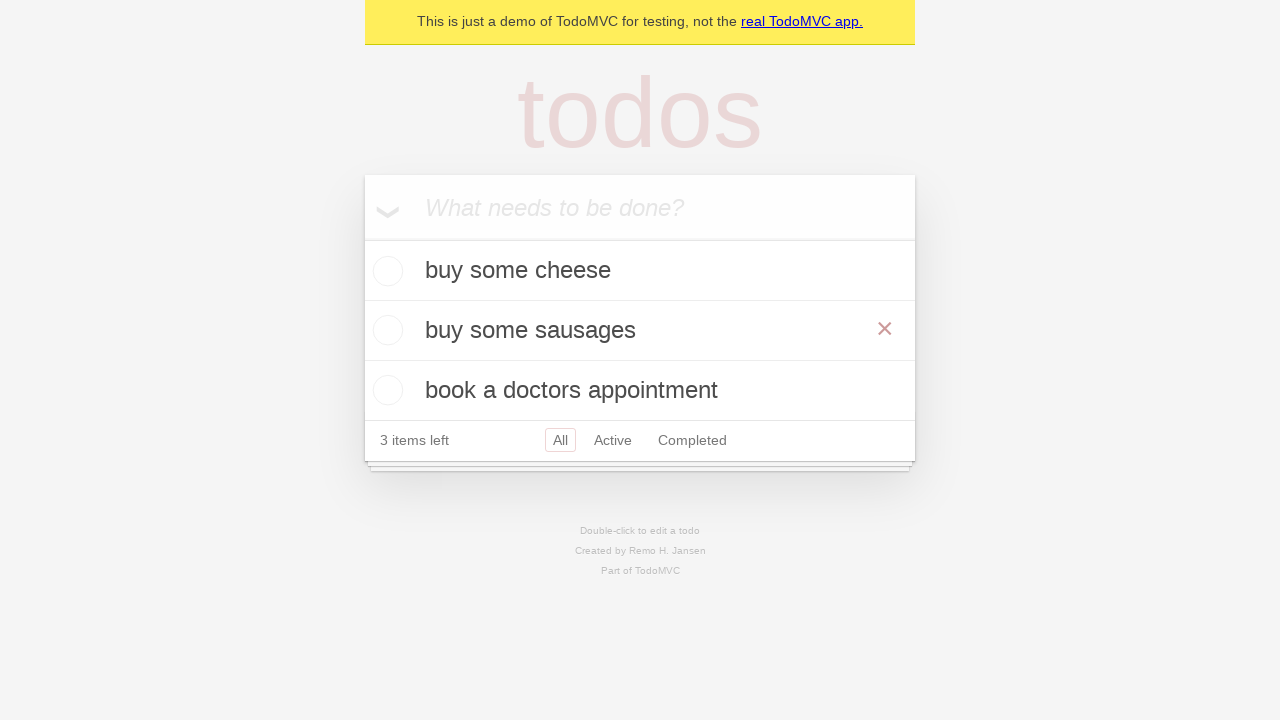

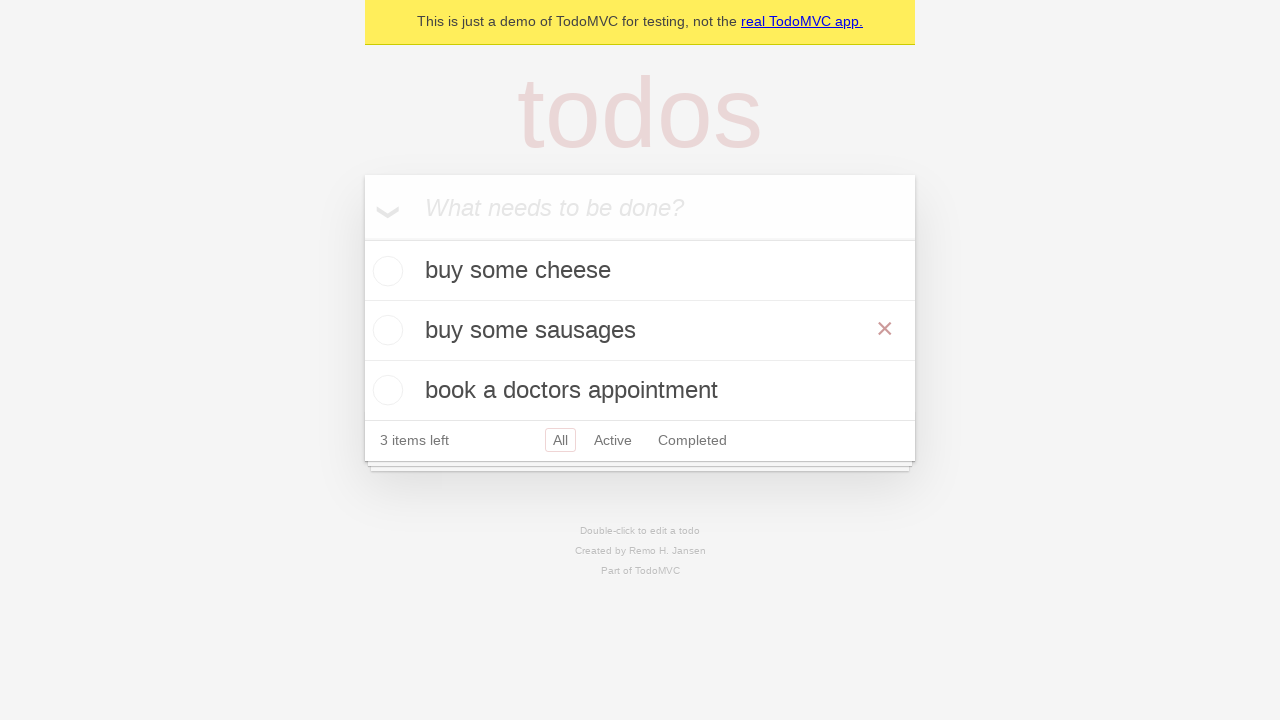